Tests a feedback application by clicking through different feedback options and verifying the thank you page content

Starting URL: https://qafeedback.ccbp.tech/

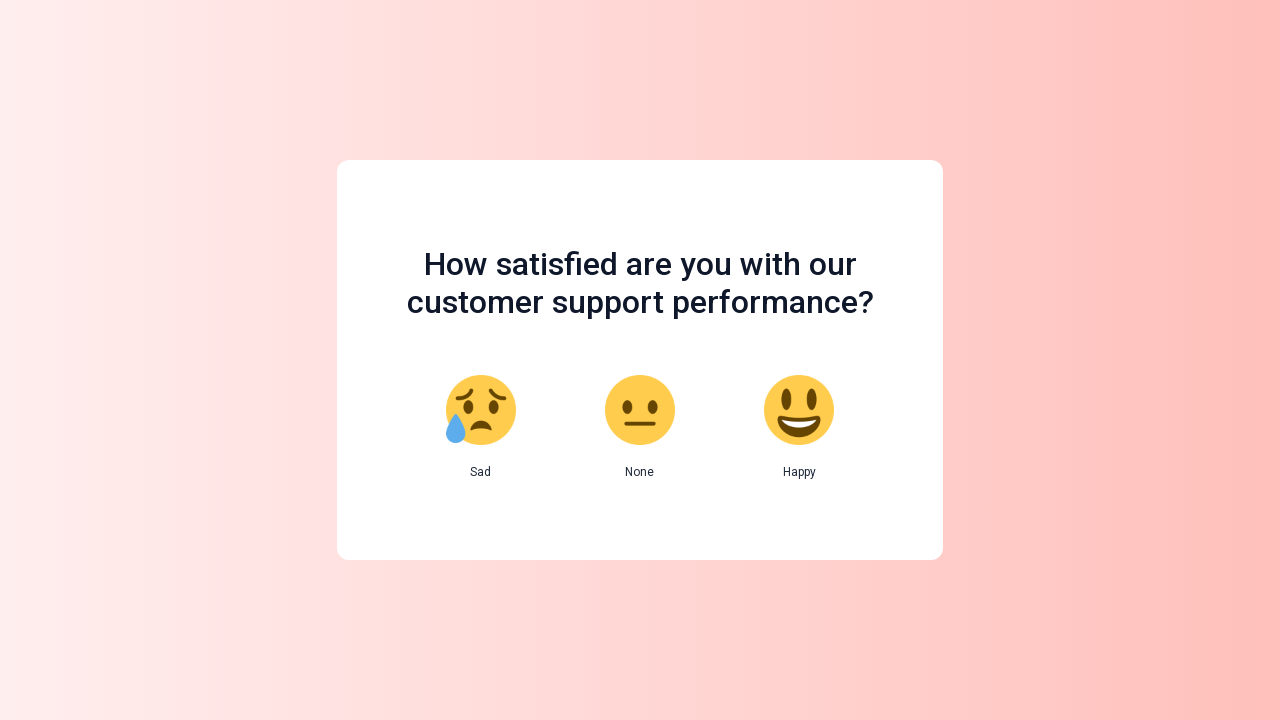

Clicked on the first feedback option (emoji/rating) at (481, 427) on div#root > div > div > div > ul > li:first-child
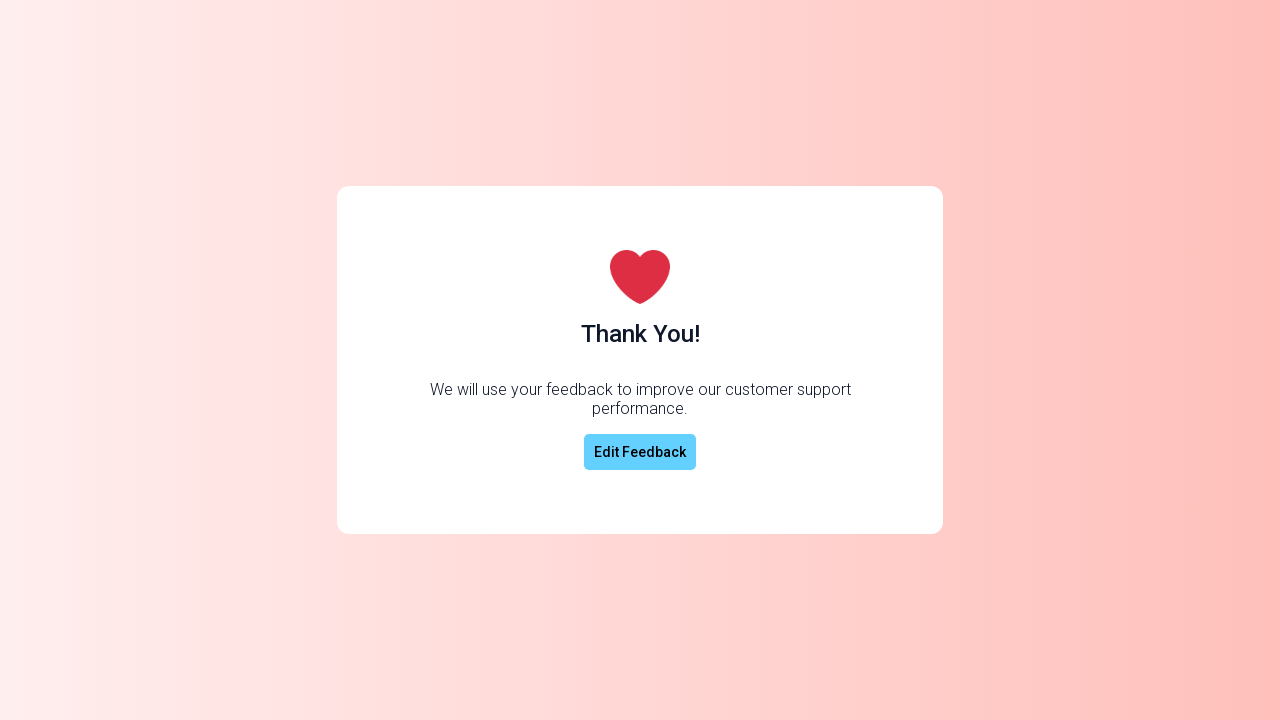

Clicked the button to proceed from first feedback option at (640, 452) on div.thank-you-container > button:last-child
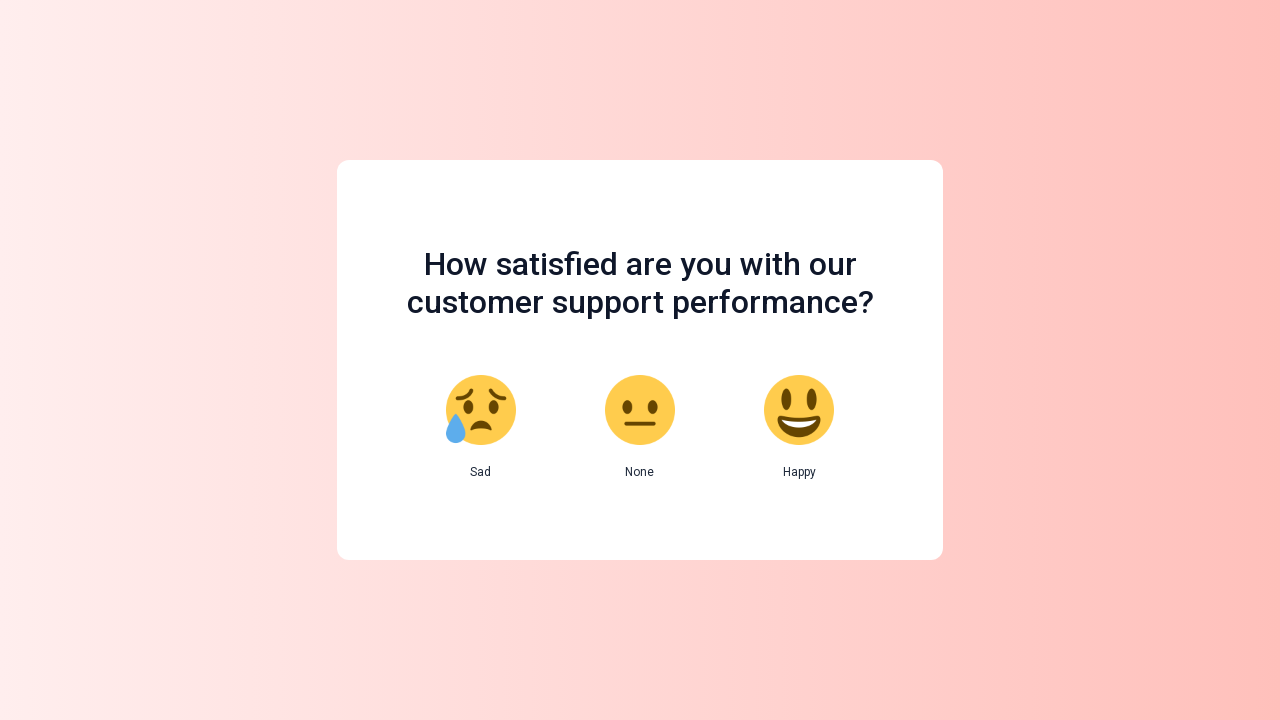

Clicked on the second feedback option at (640, 427) on li:nth-child(2)
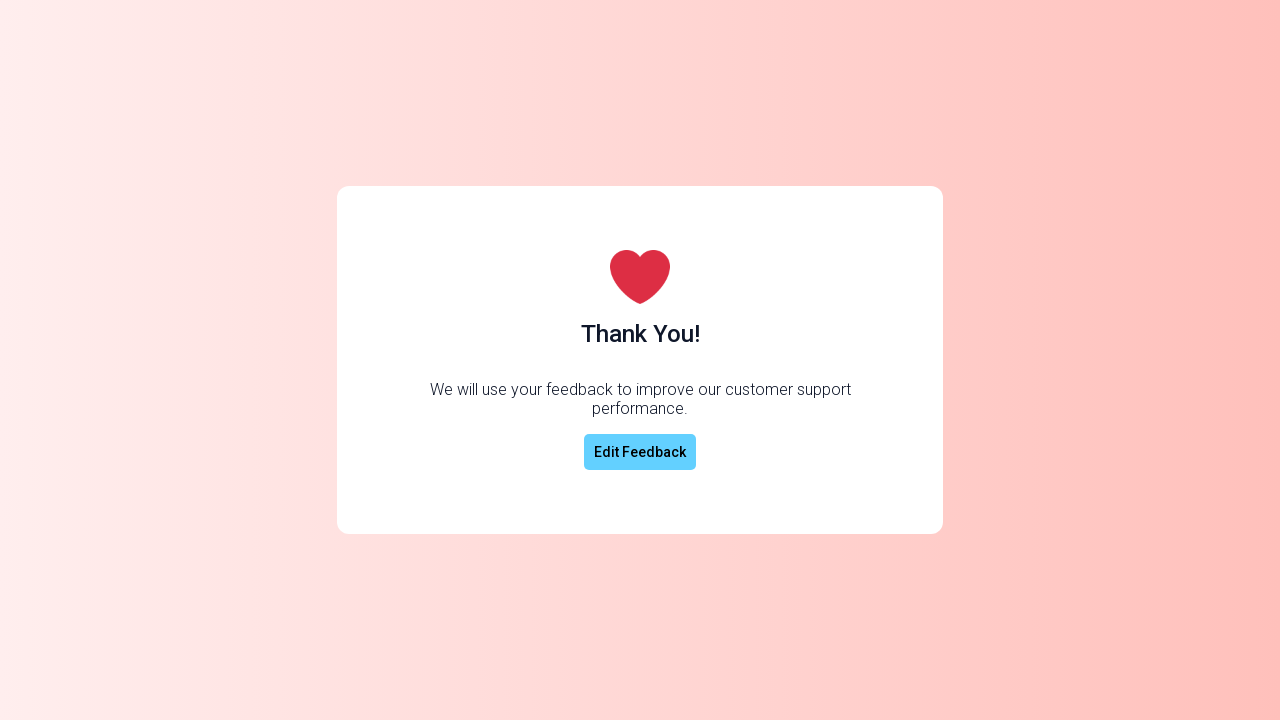

Clicked the button to proceed from second feedback option at (640, 452) on div.thank-you-container > button:last-child
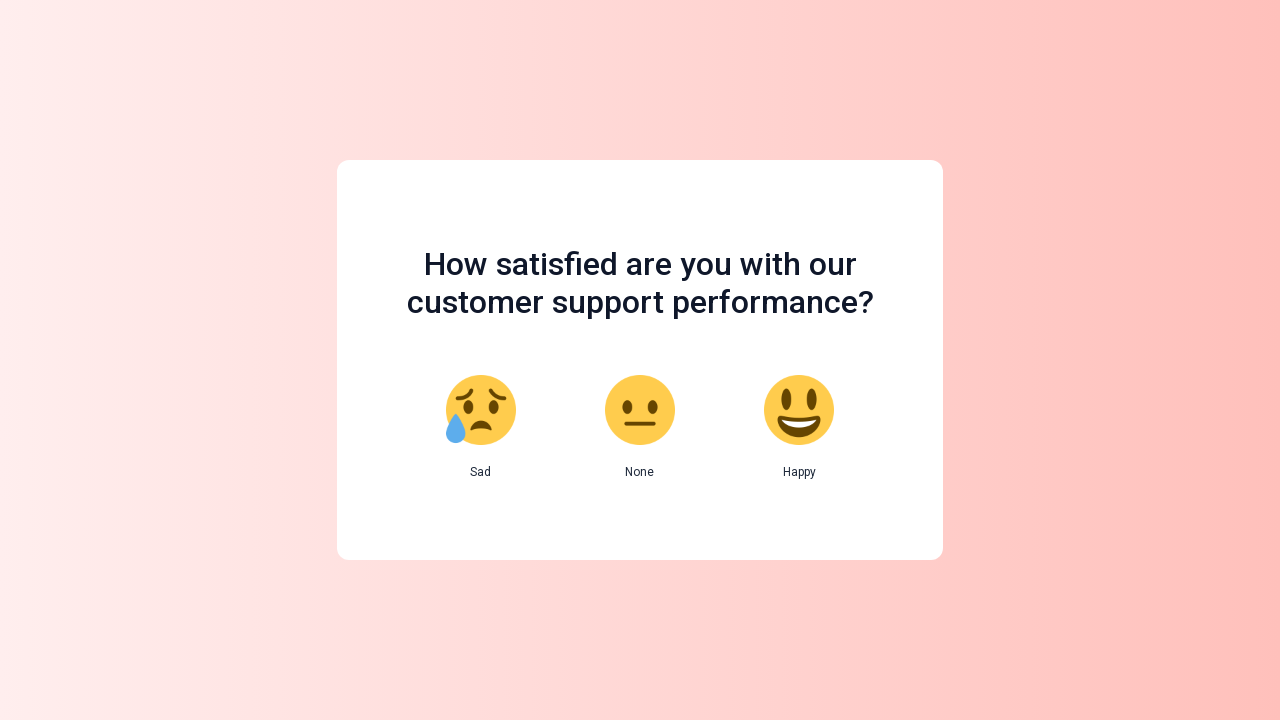

Clicked on the last feedback option at (799, 427) on li:last-child
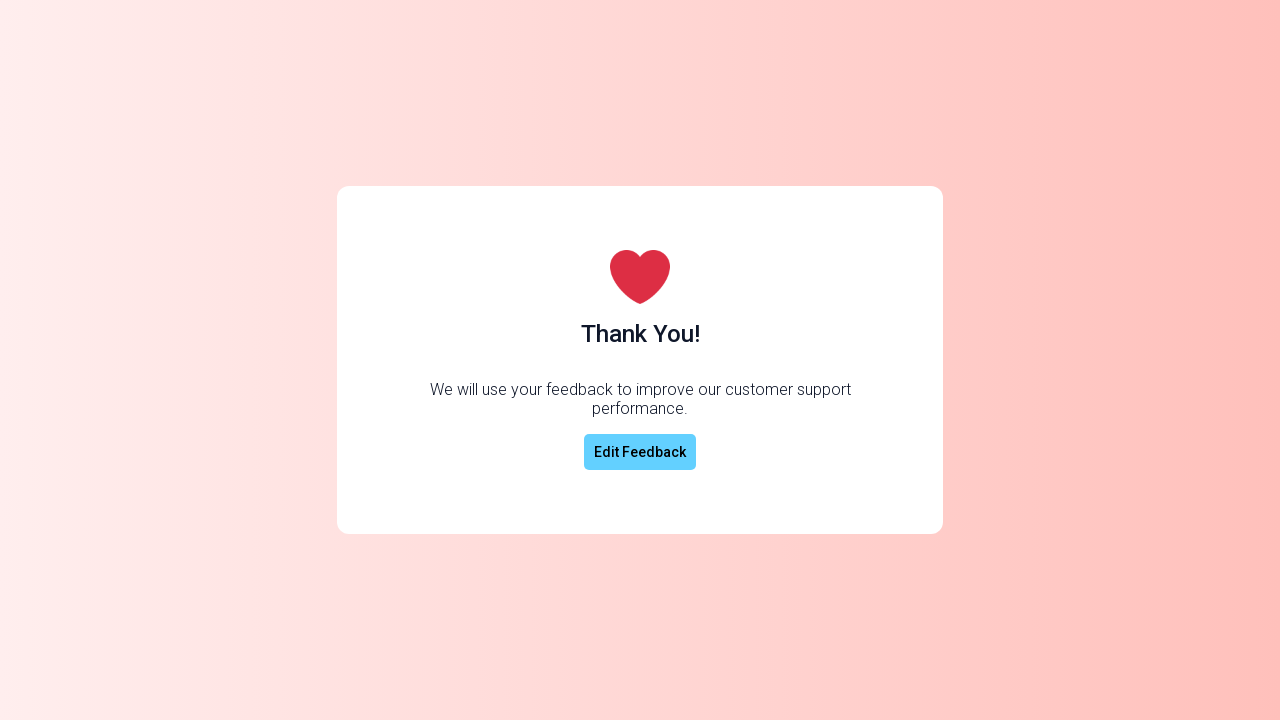

Located thank you heading element
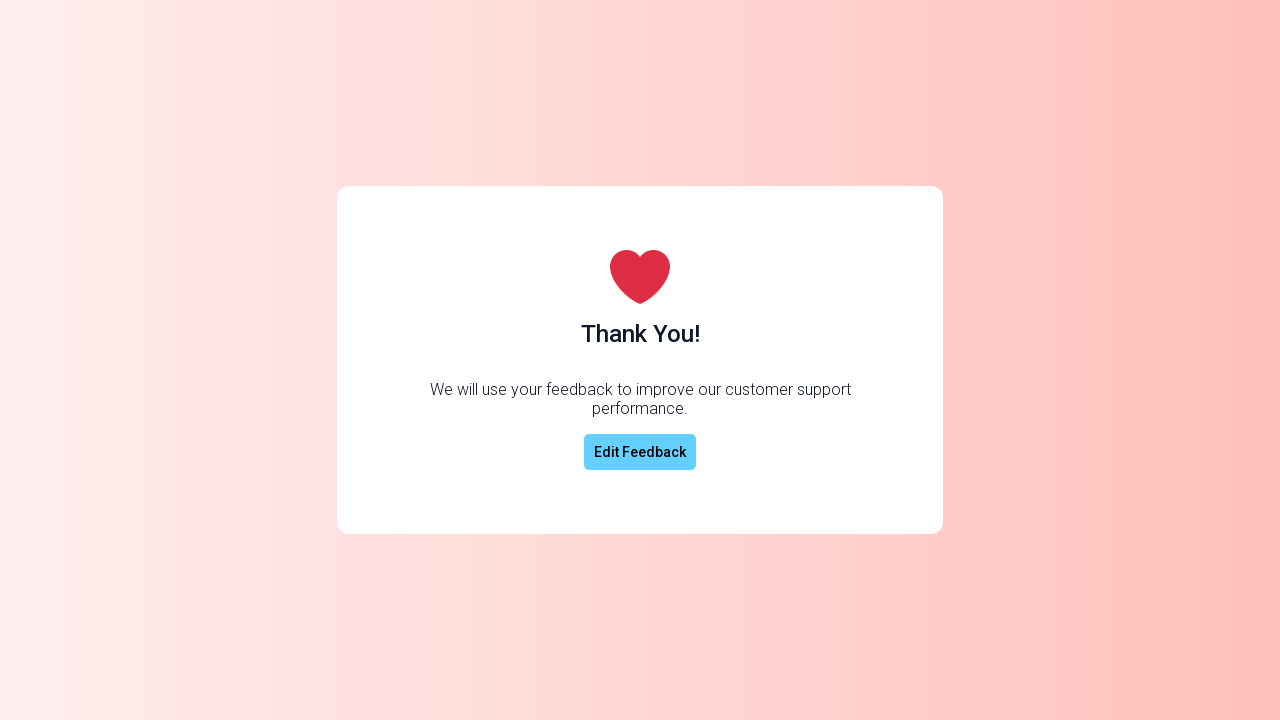

Verified thank you heading displays 'Thank You!'
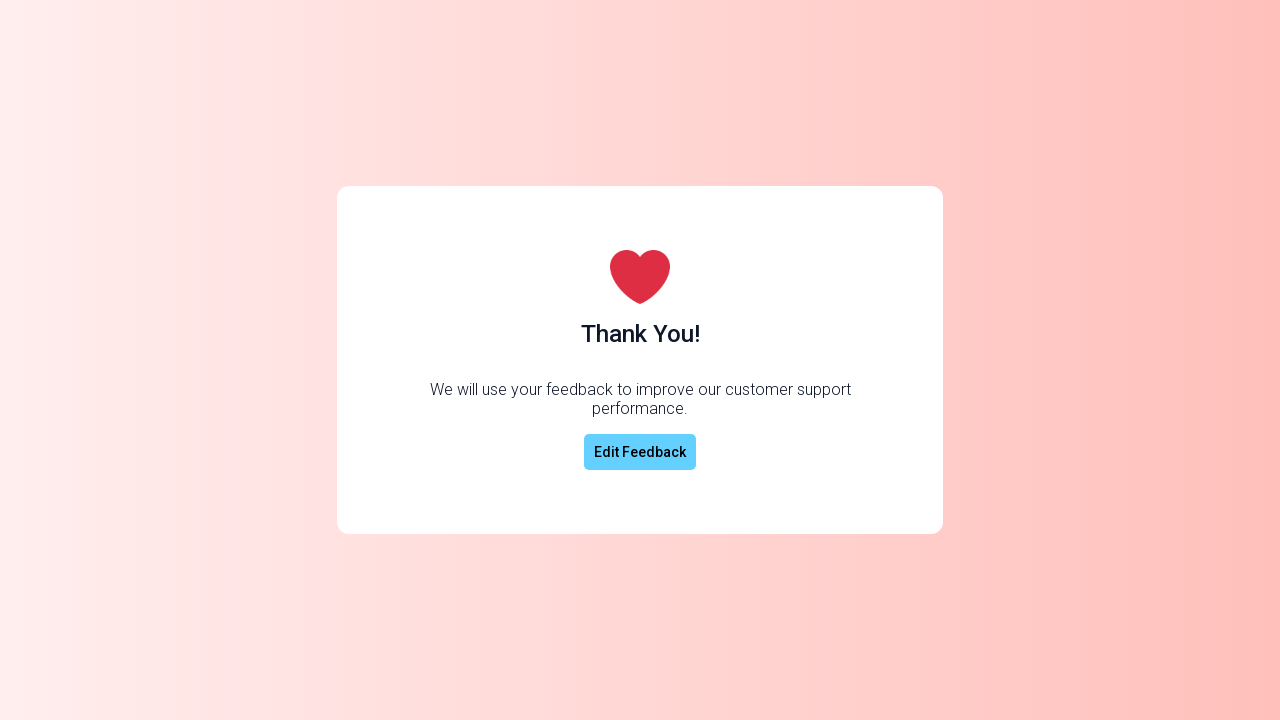

Located description text element
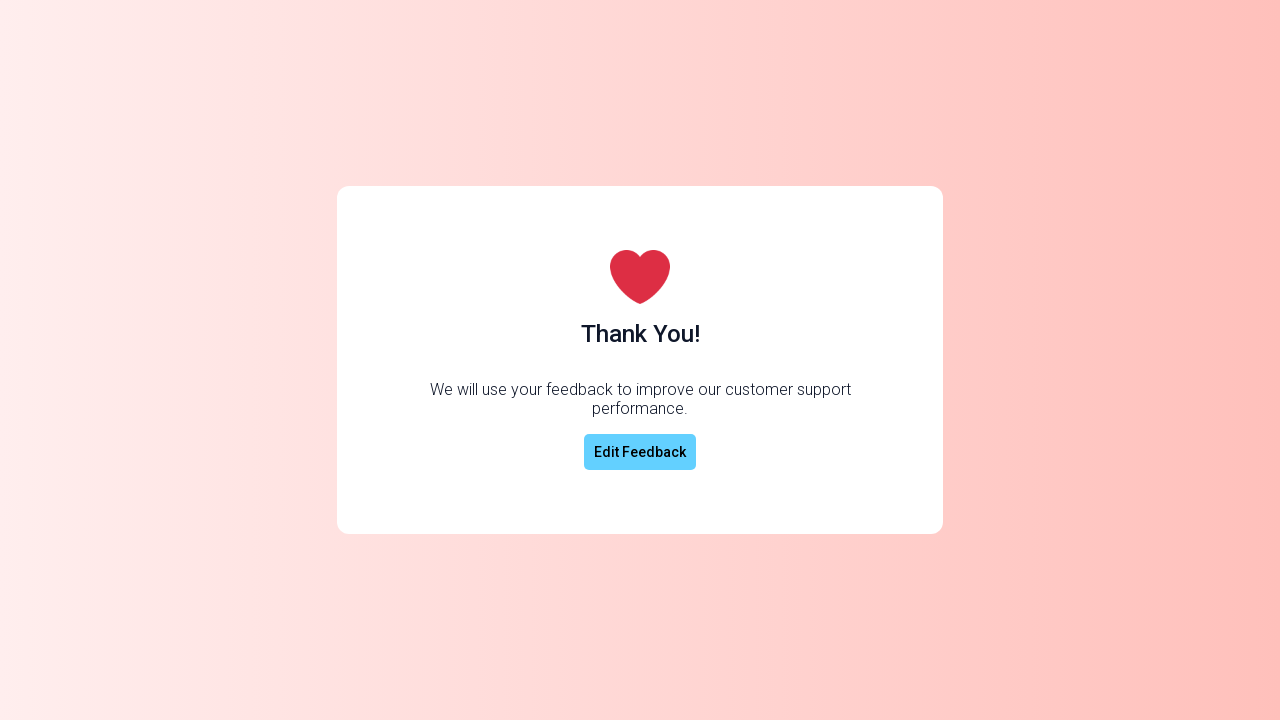

Verified description text displays correct message
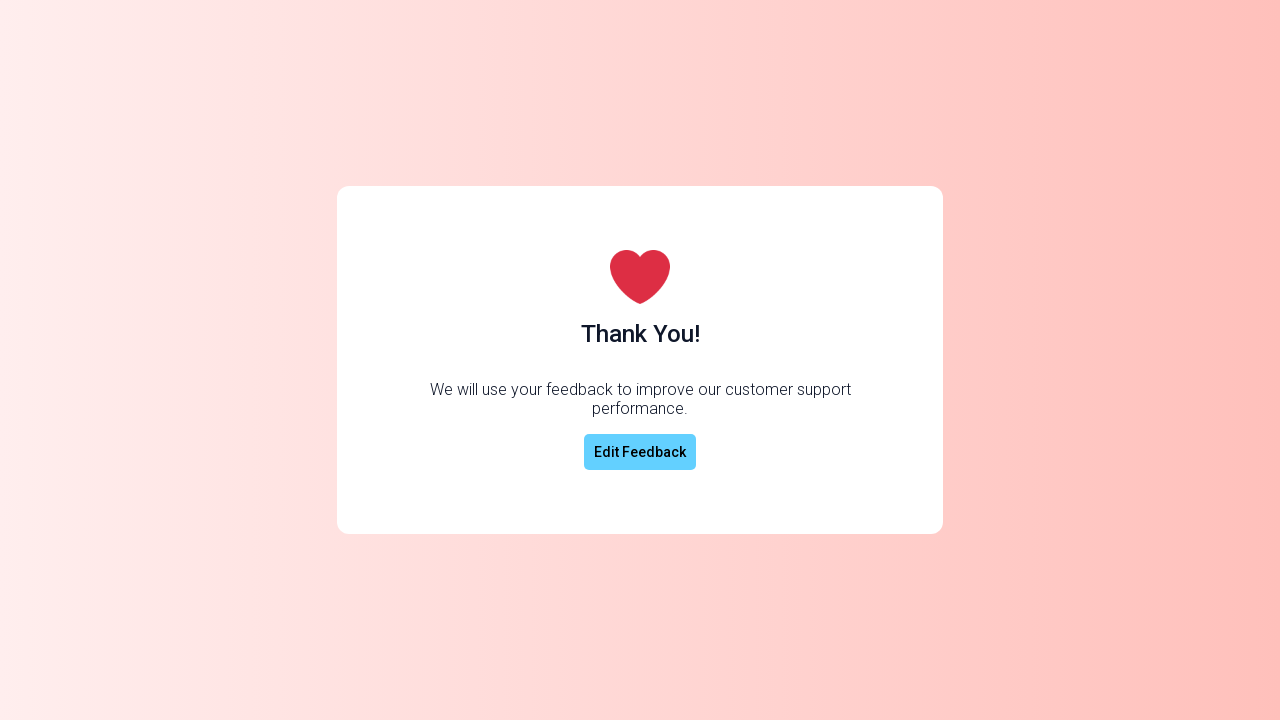

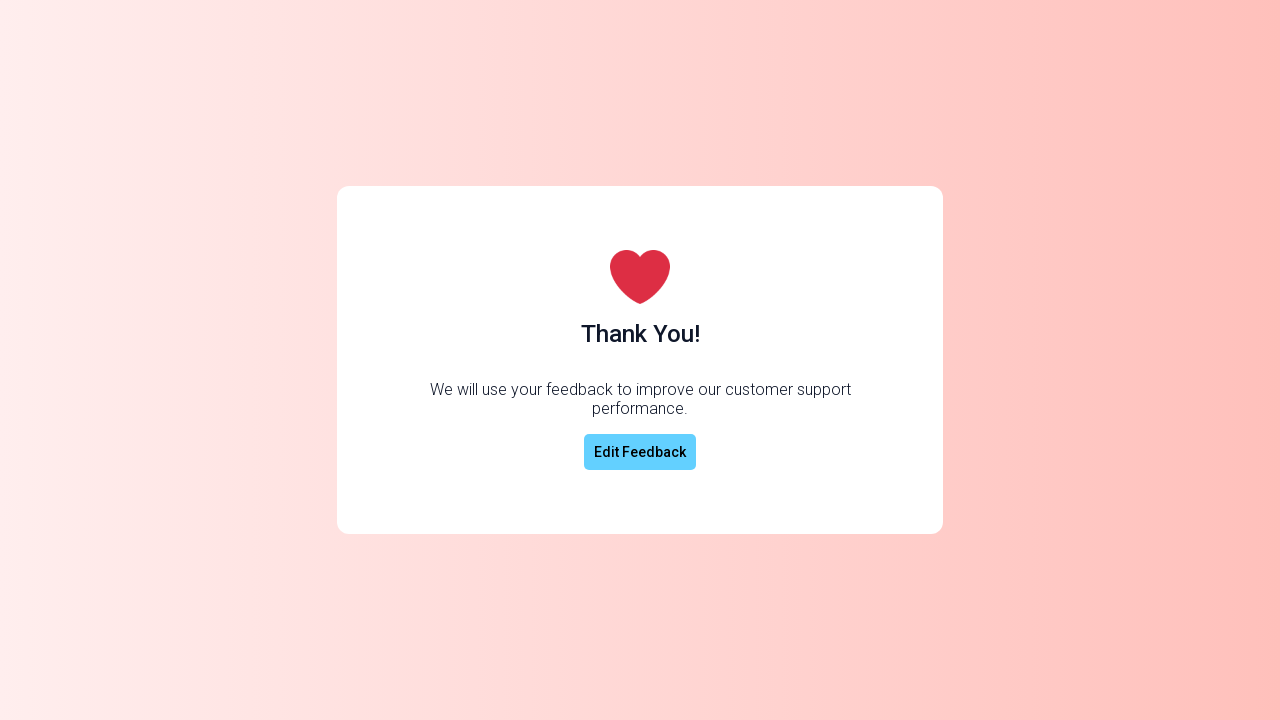